Tests that todo data persists after page reload

Starting URL: https://demo.playwright.dev/todomvc

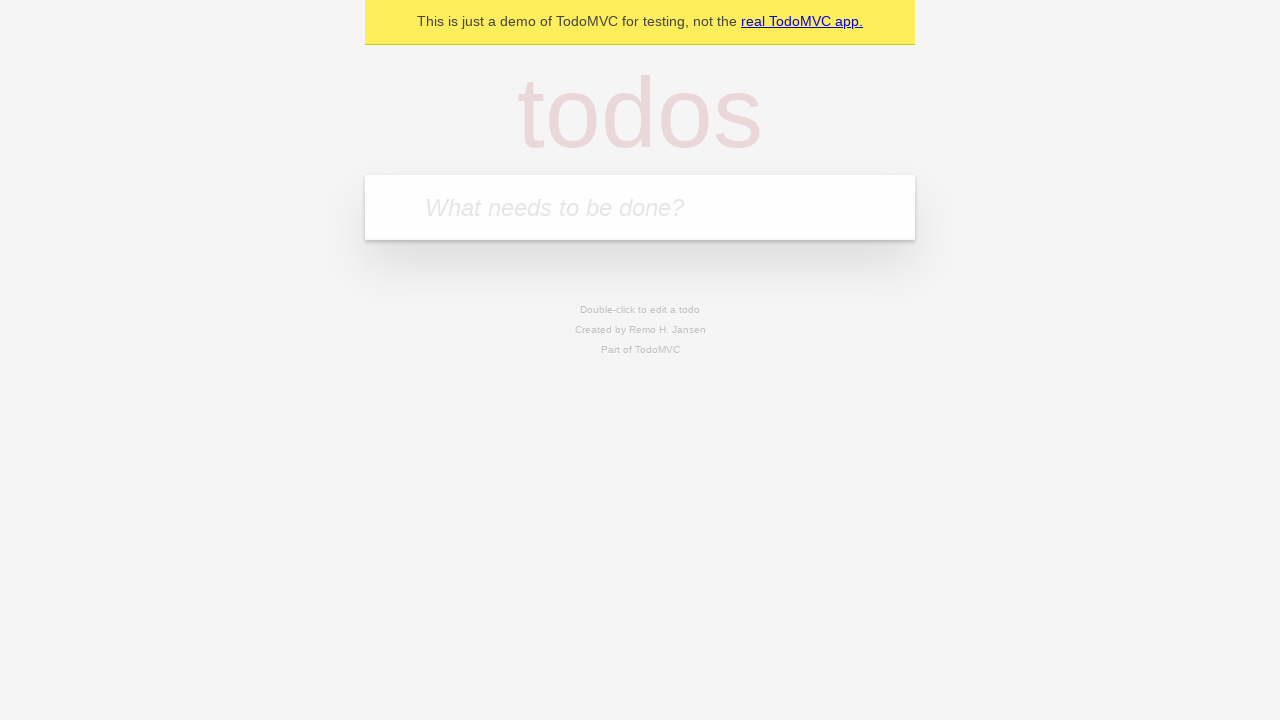

Filled first todo input with 'buy some cheese' on .new-todo
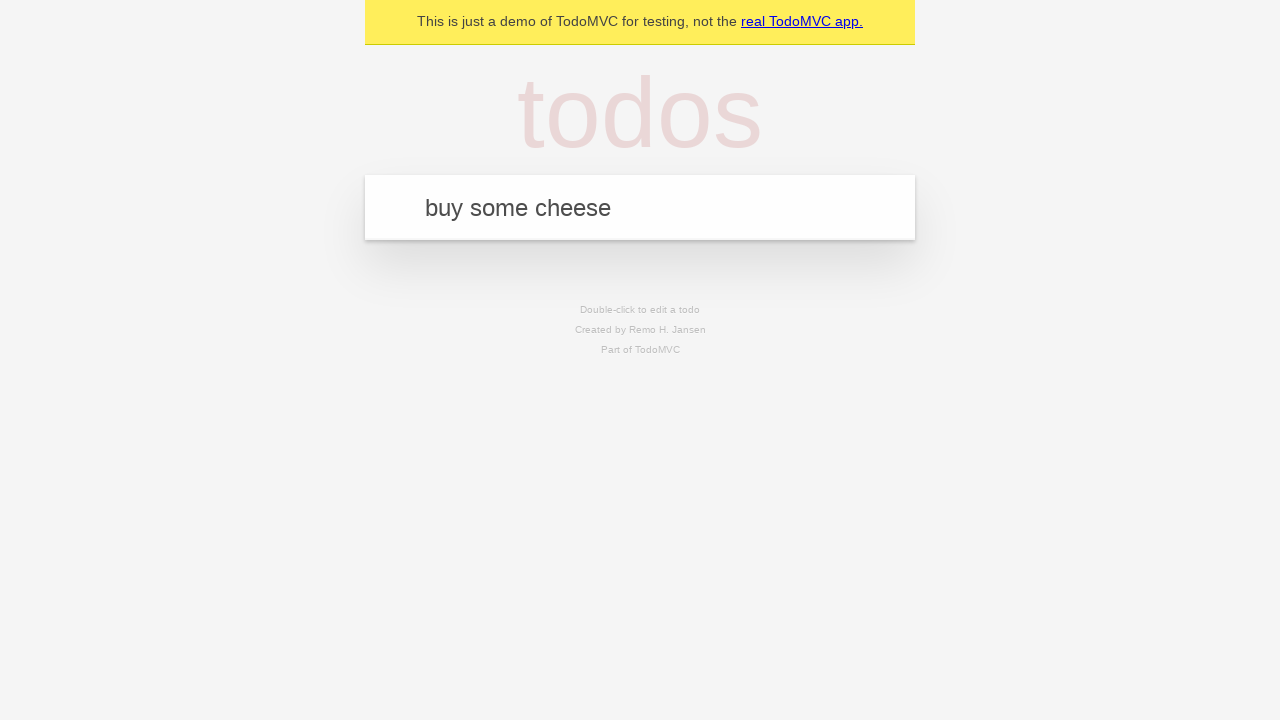

Pressed Enter to create first todo item on .new-todo
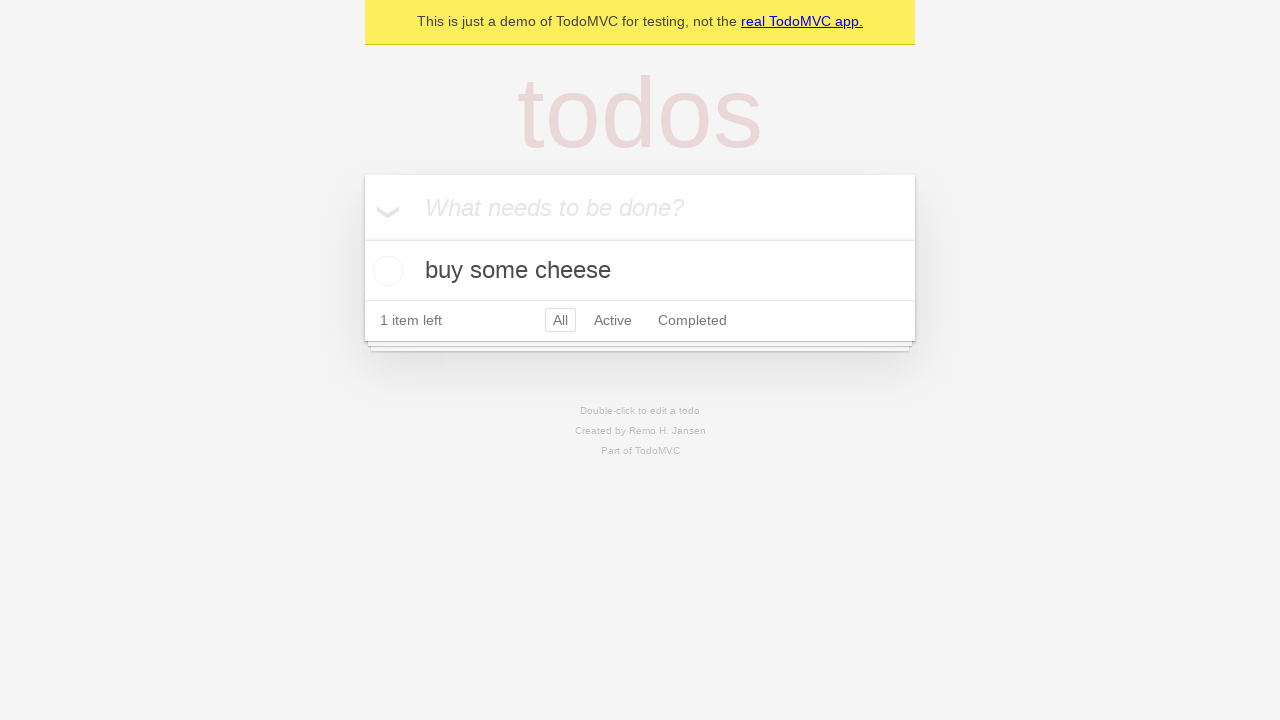

Filled second todo input with 'feed the cat' on .new-todo
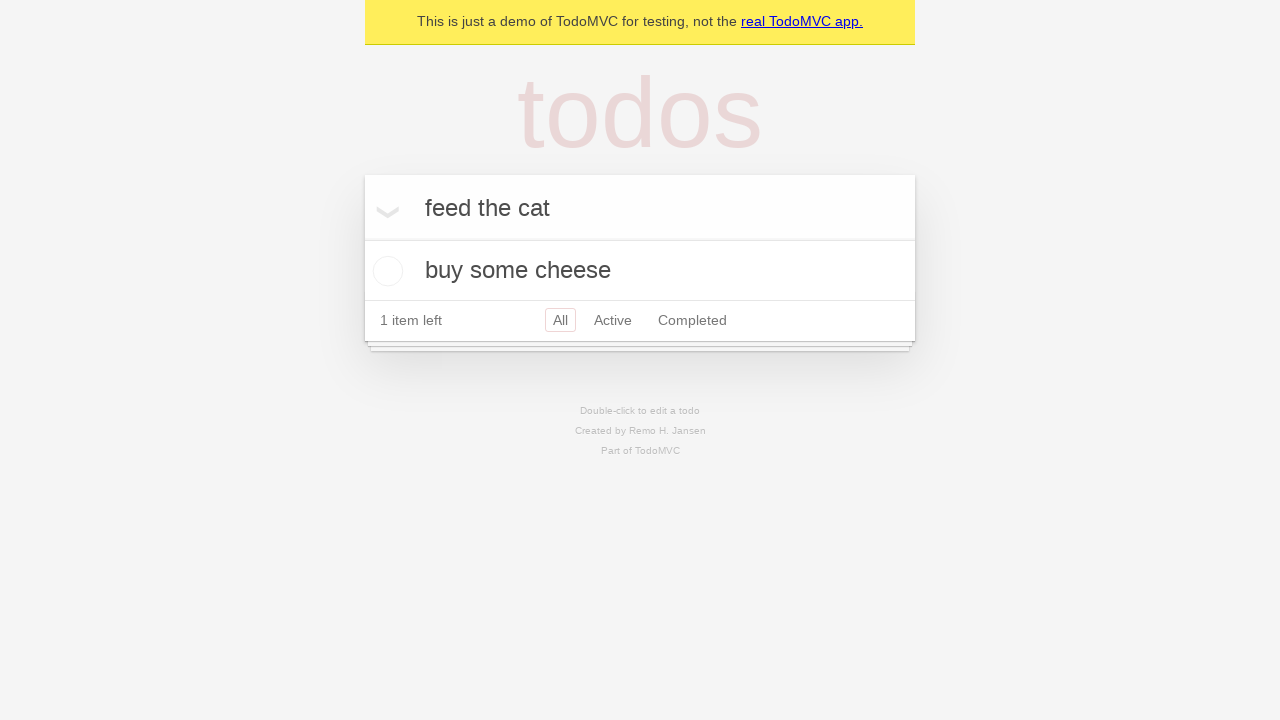

Pressed Enter to create second todo item on .new-todo
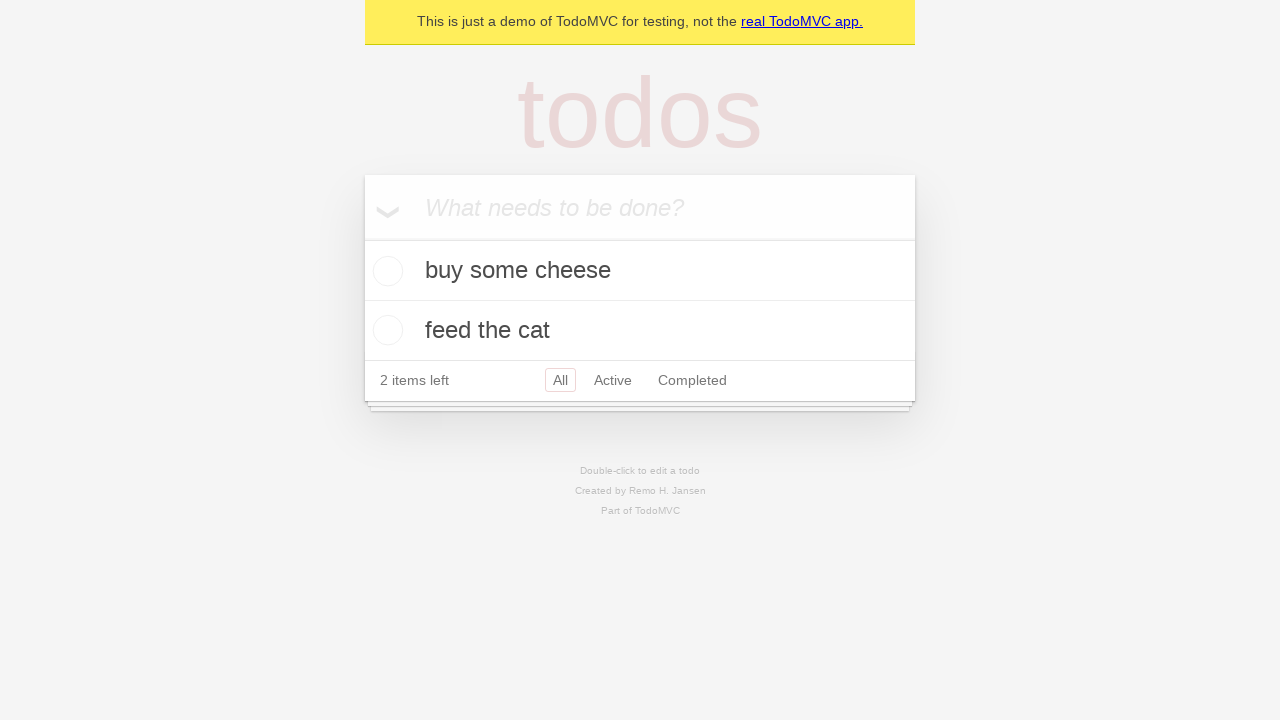

Checked the first todo item at (385, 271) on .todo-list li >> nth=0 >> .toggle
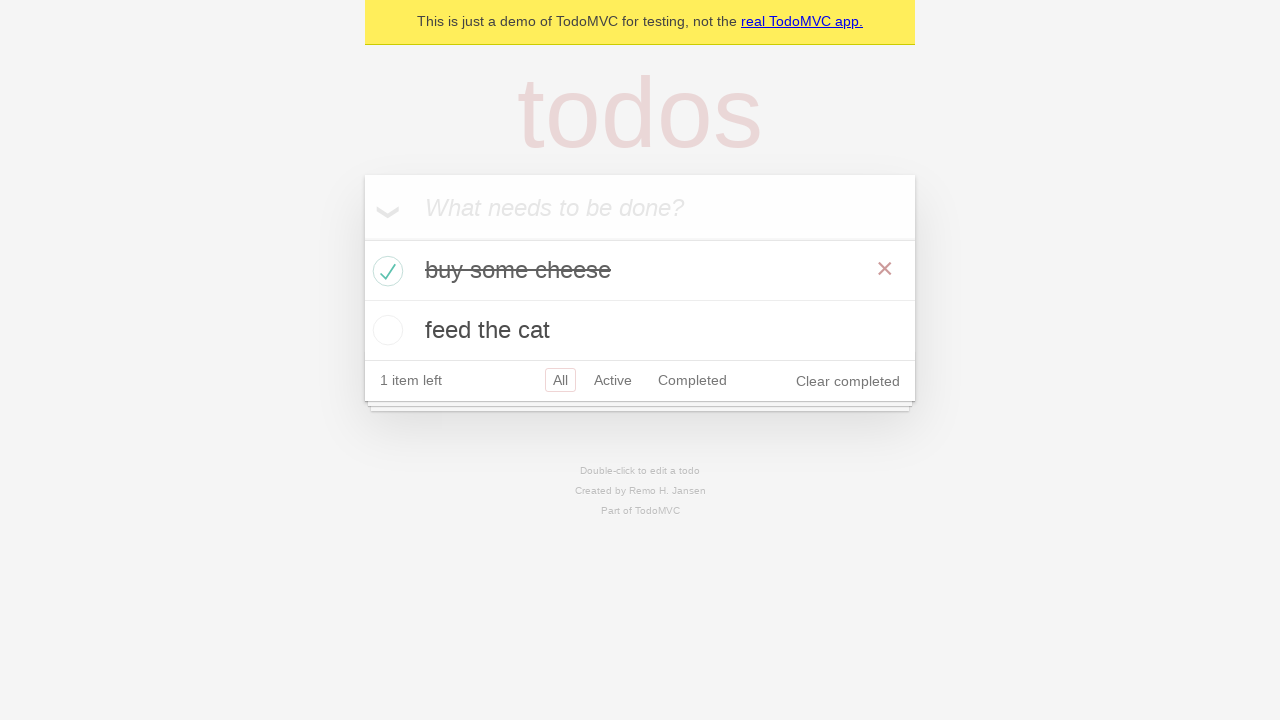

Reloaded the page to test data persistence
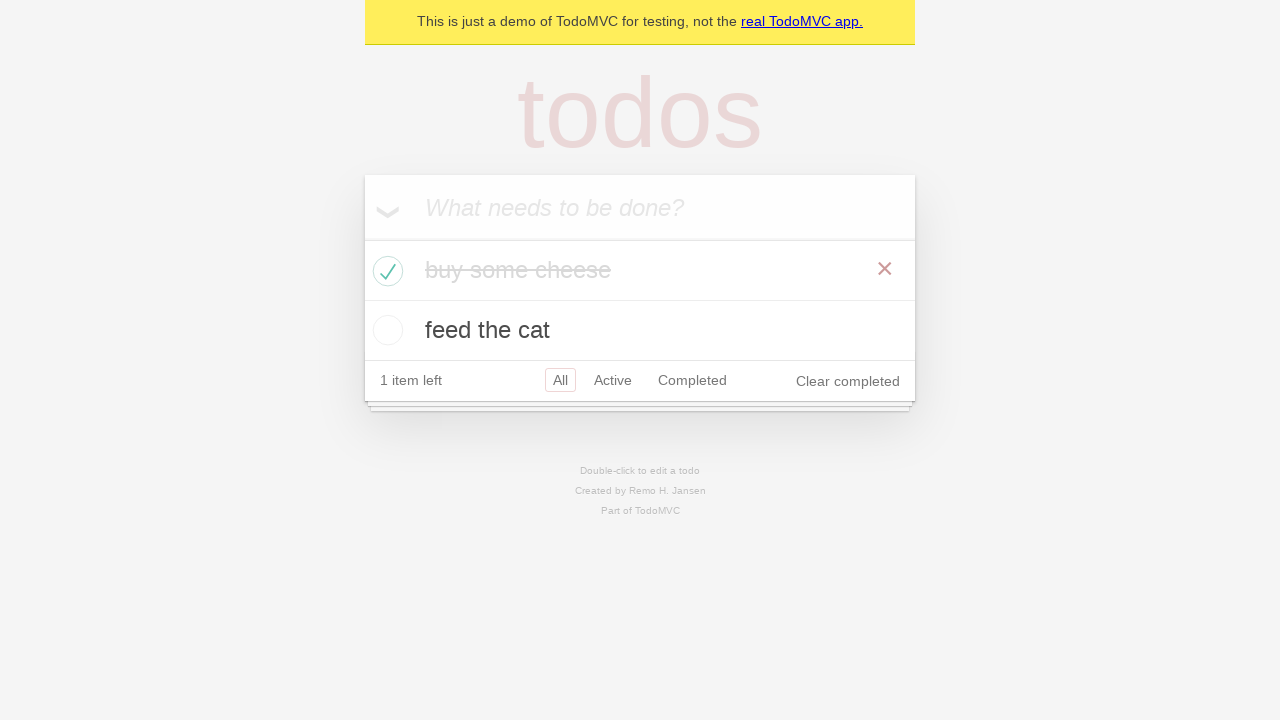

Verified todo items loaded after page reload
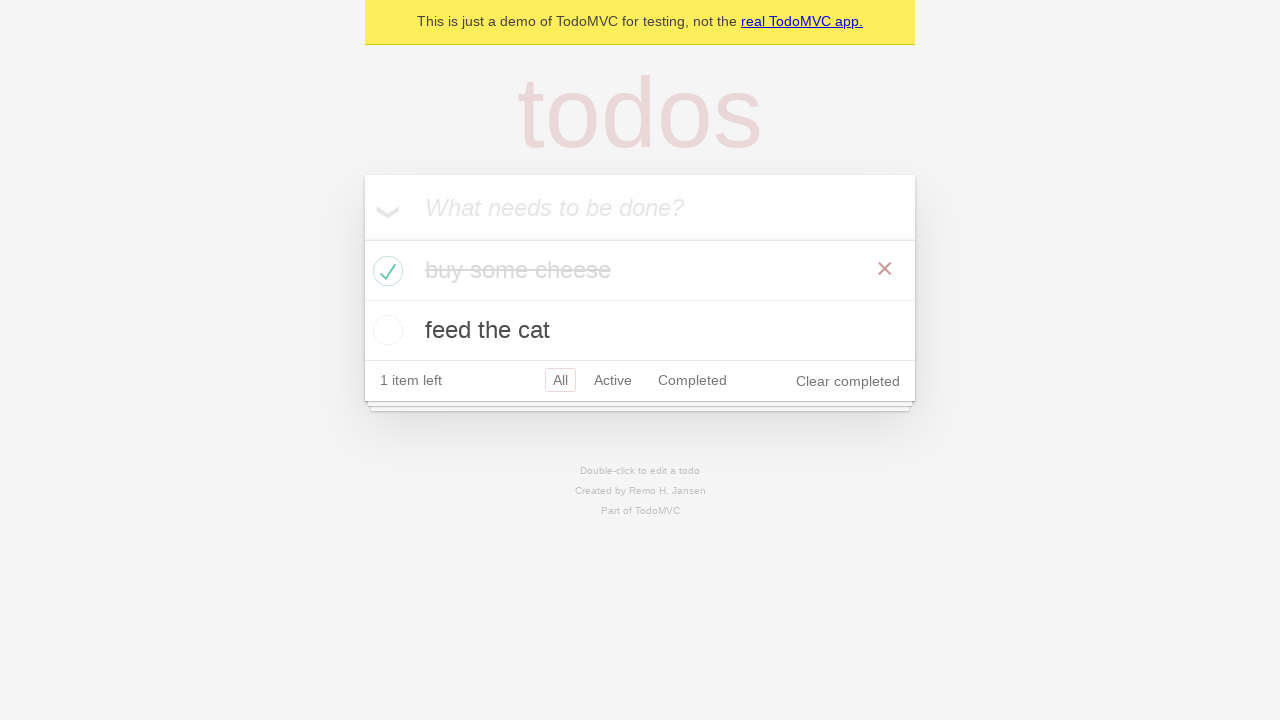

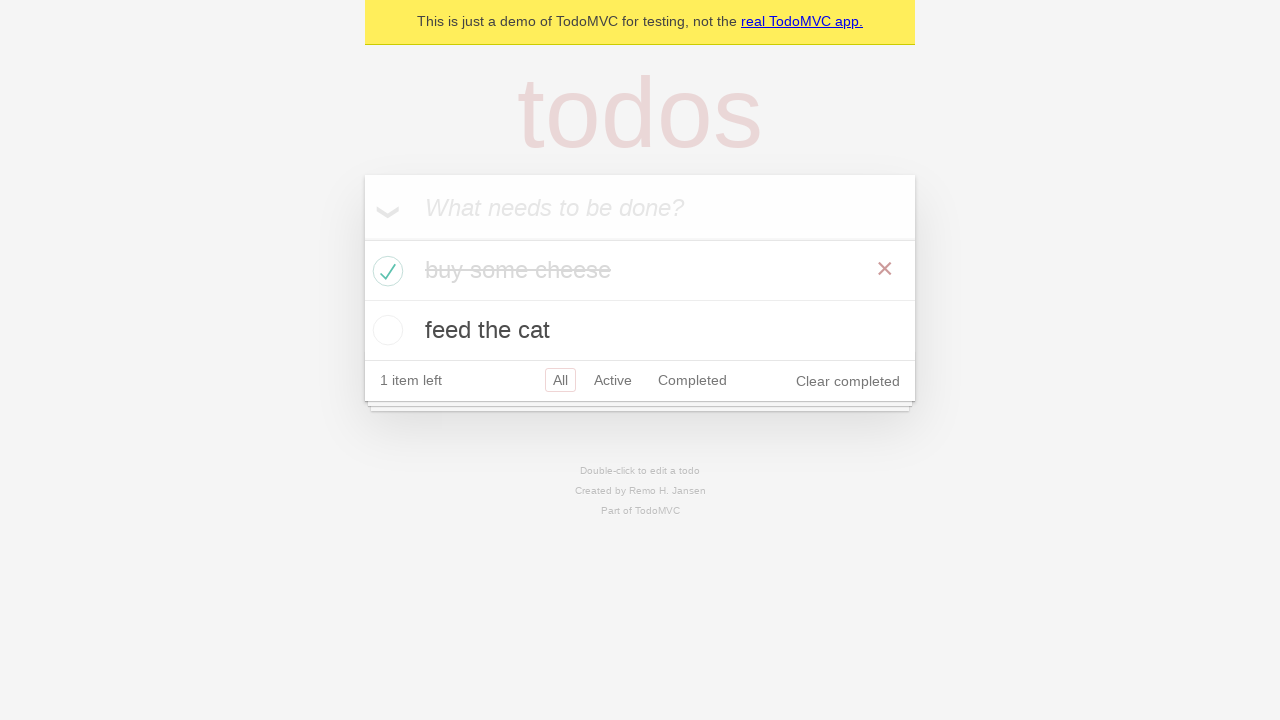